Navigates to the Dialog boxes page and verifies the page title

Starting URL: https://bonigarcia.dev/selenium-webdriver-java/

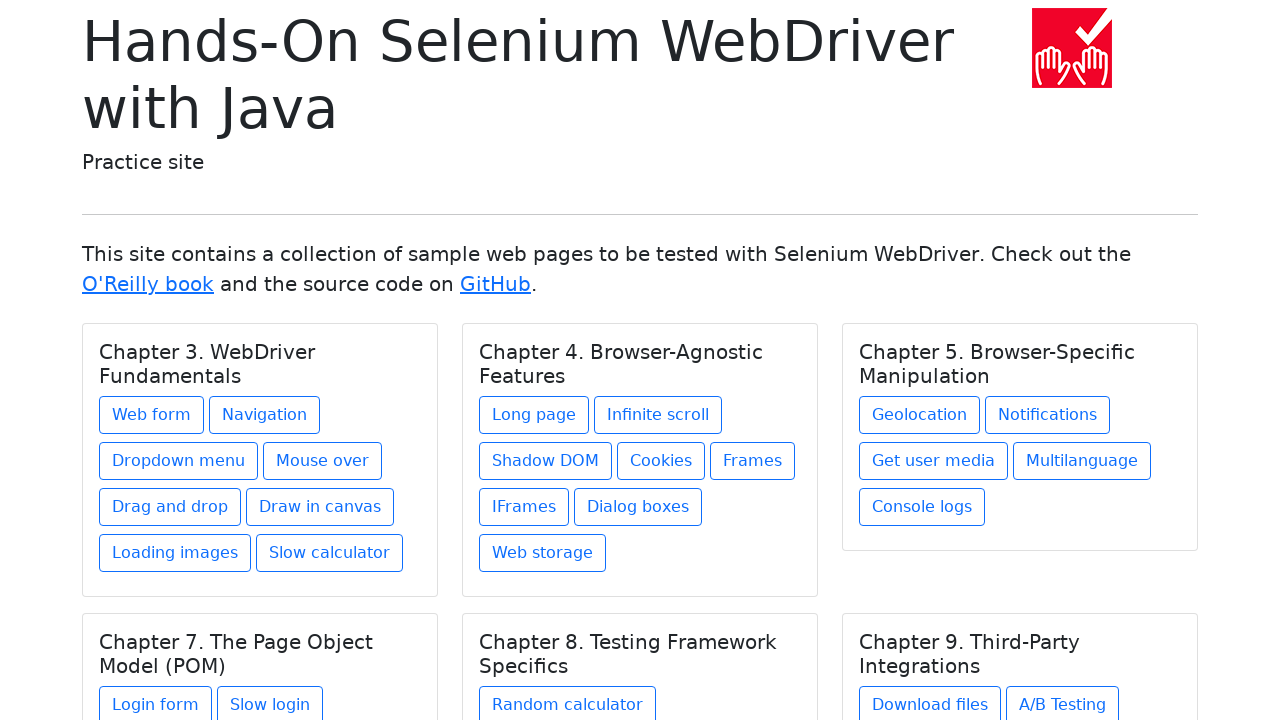

Clicked on Dialog boxes link under Chapter 4 at (638, 507) on xpath=//h5[text() = 'Chapter 4. Browser-Agnostic Features']/../a[@href = 'dialog
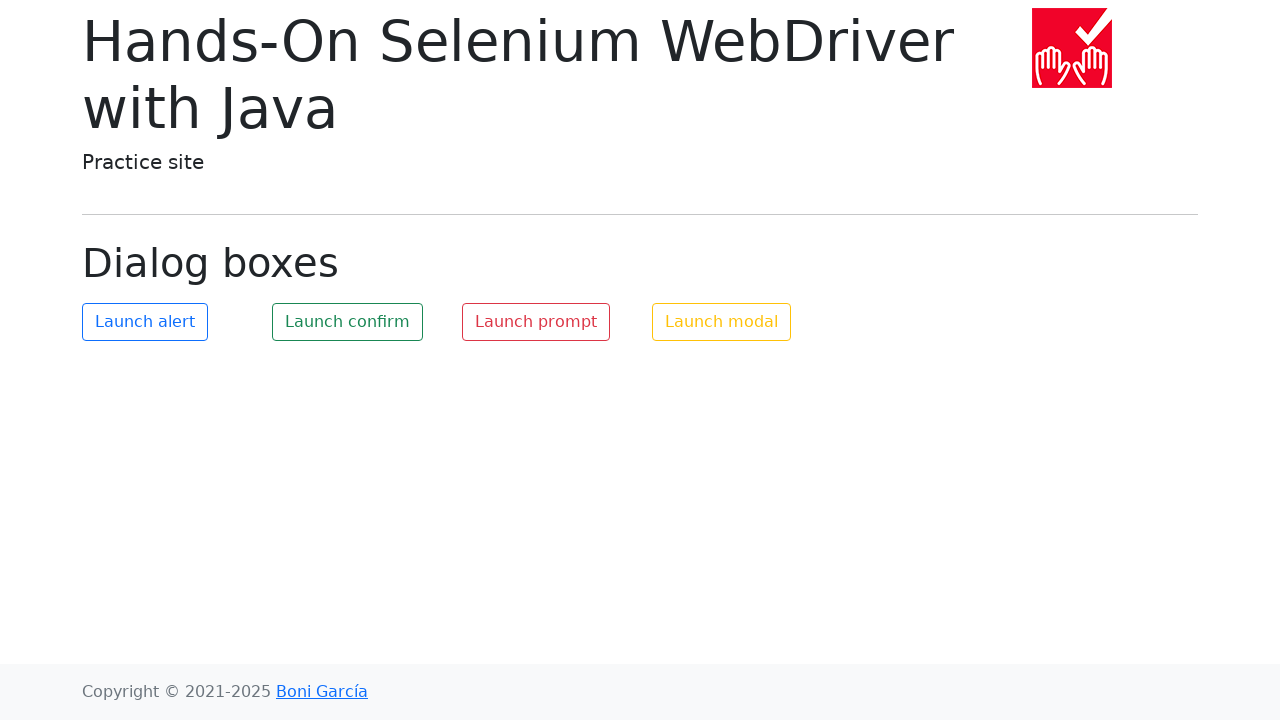

Dialog boxes page loaded and title verified
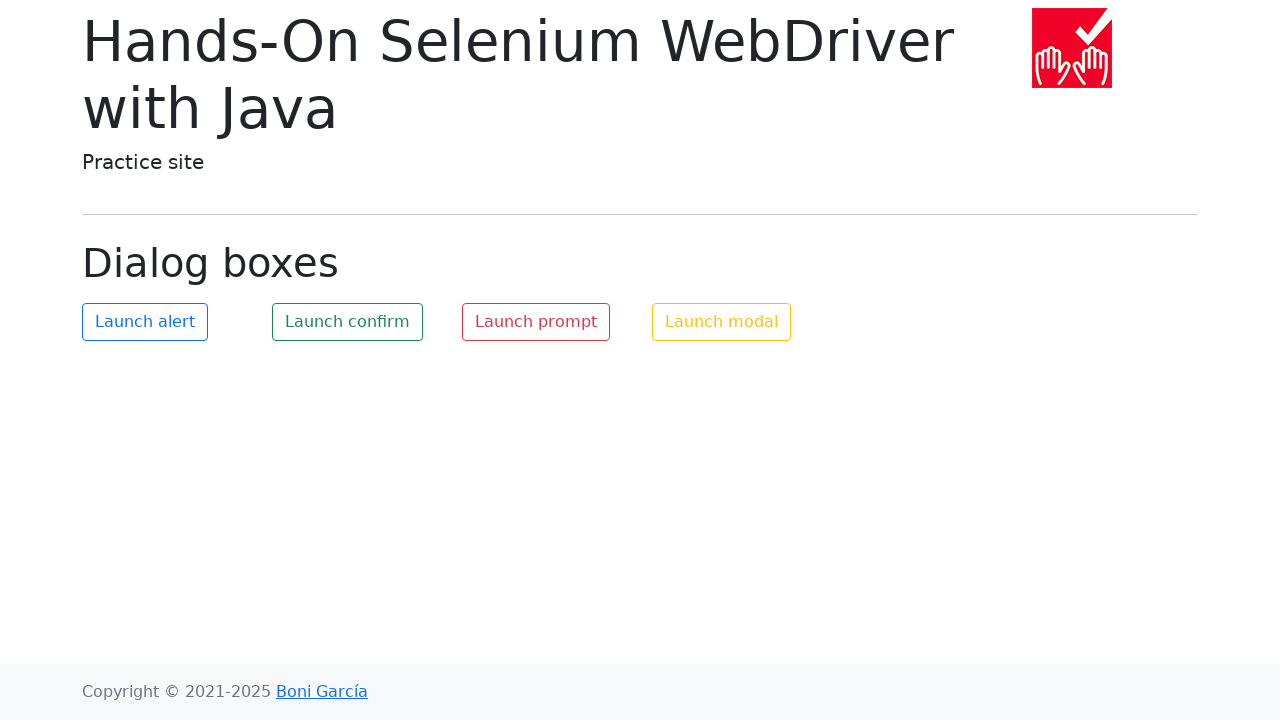

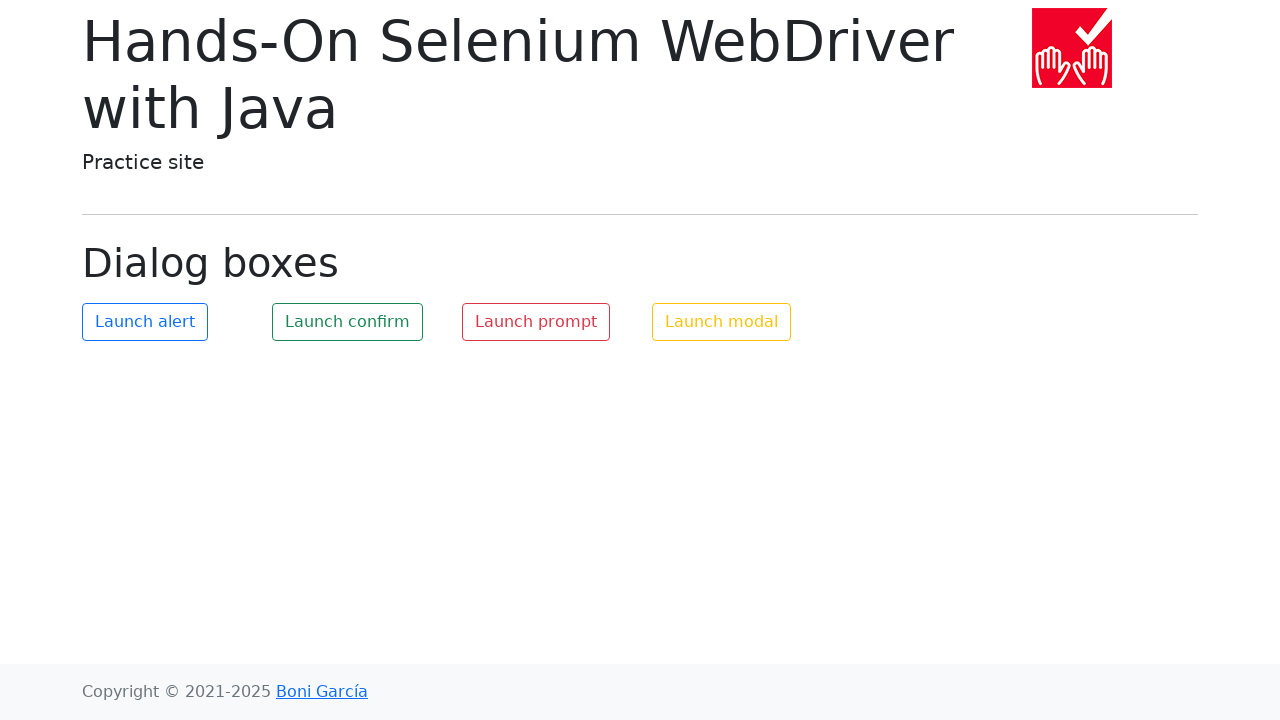